Navigates to a product page, finds a specific product by name, clicks on it, and adds it to the cart

Starting URL: https://www.demoblaze.com/

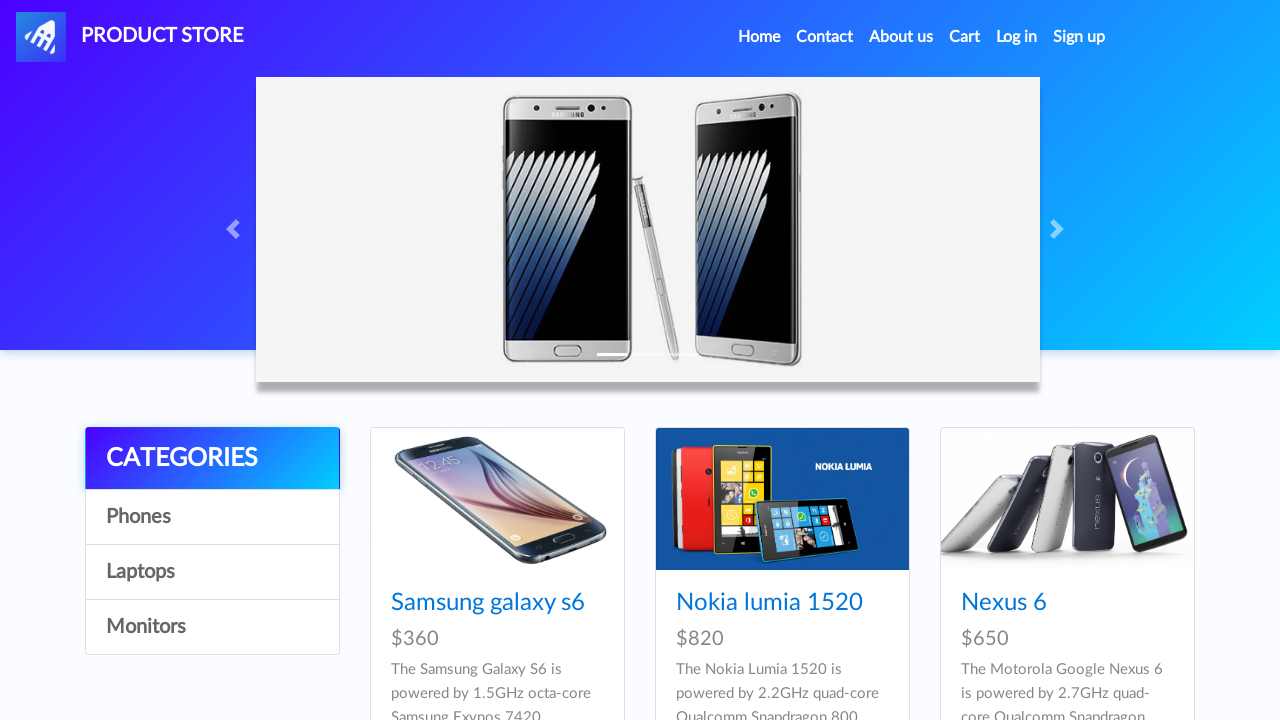

Waited for product list to load
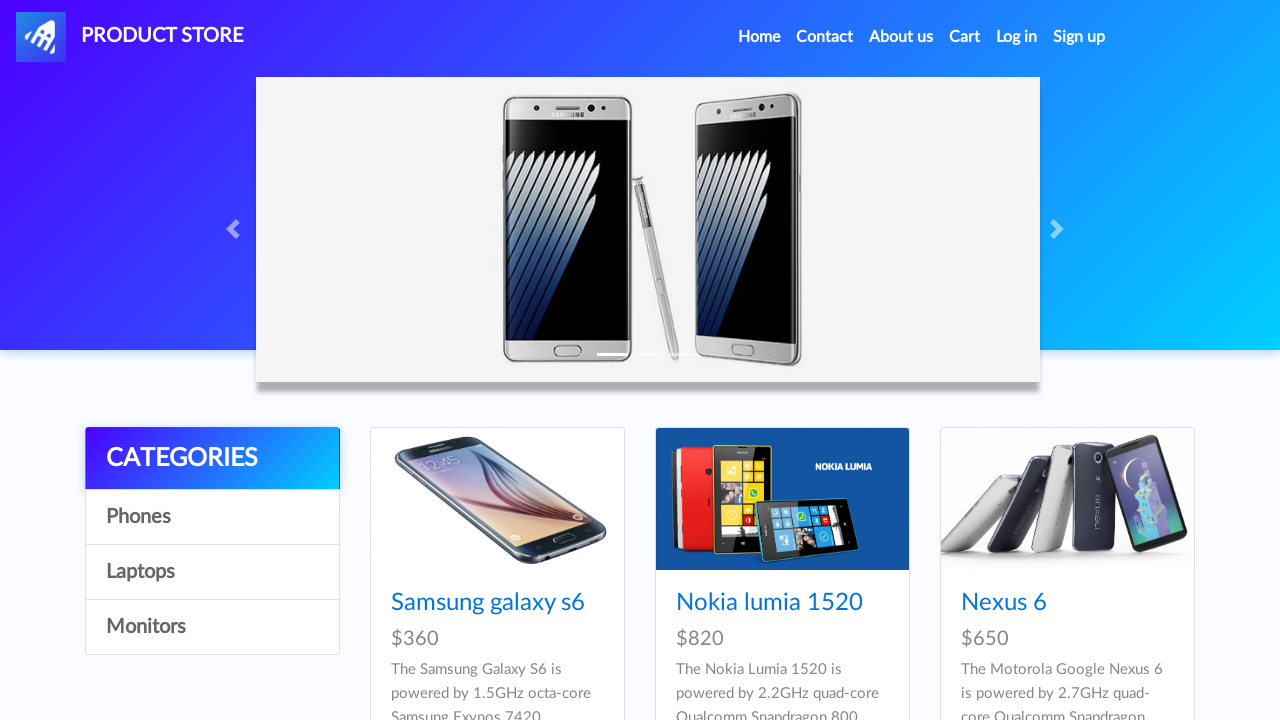

Retrieved all product elements from the page
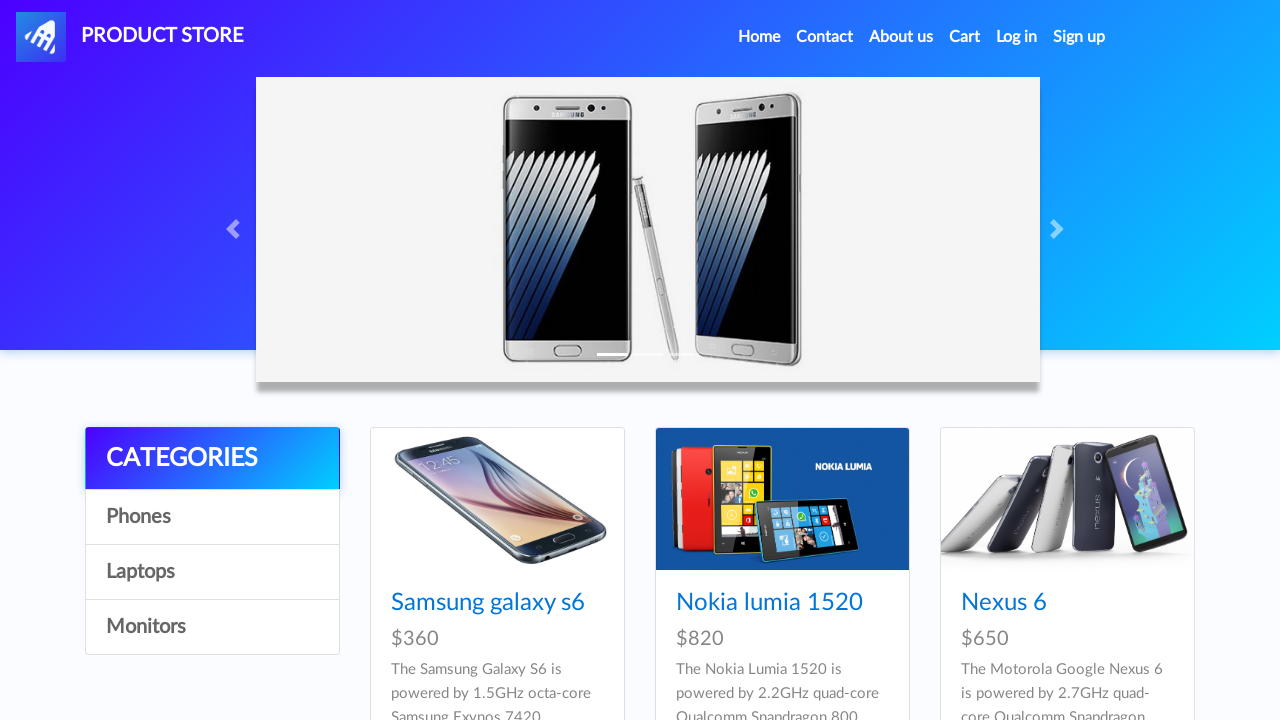

Found and clicked on product 'Samsung galaxy s6' at (488, 603) on xpath=//h4[@class='card-title']/a >> nth=0
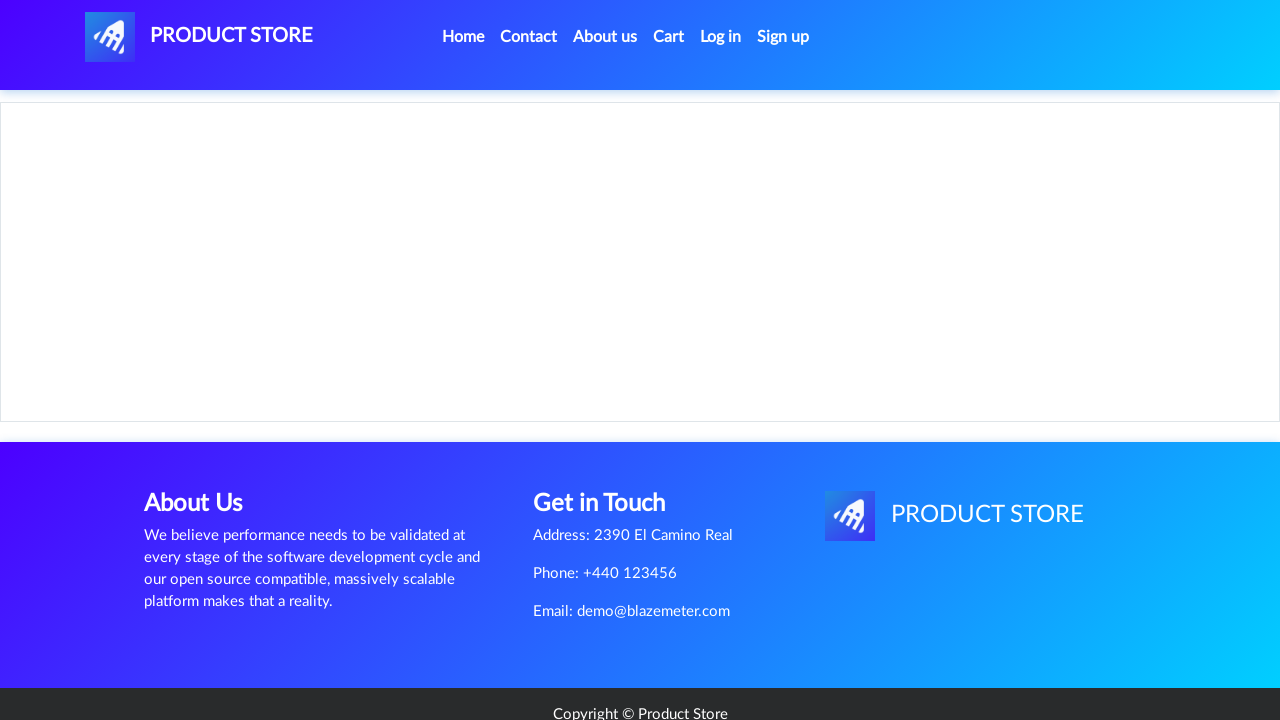

Waited for 'Add to cart' button to appear
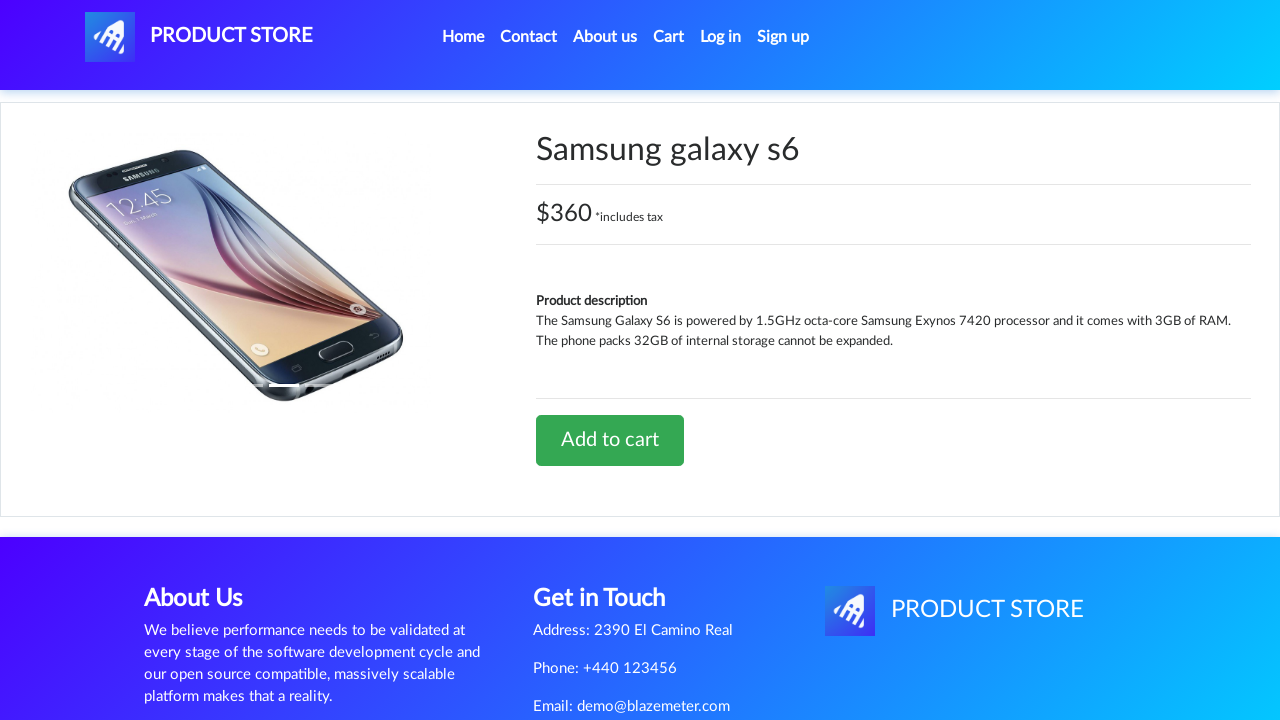

Clicked 'Add to cart' button at (610, 440) on xpath=//a[text()='Add to cart']
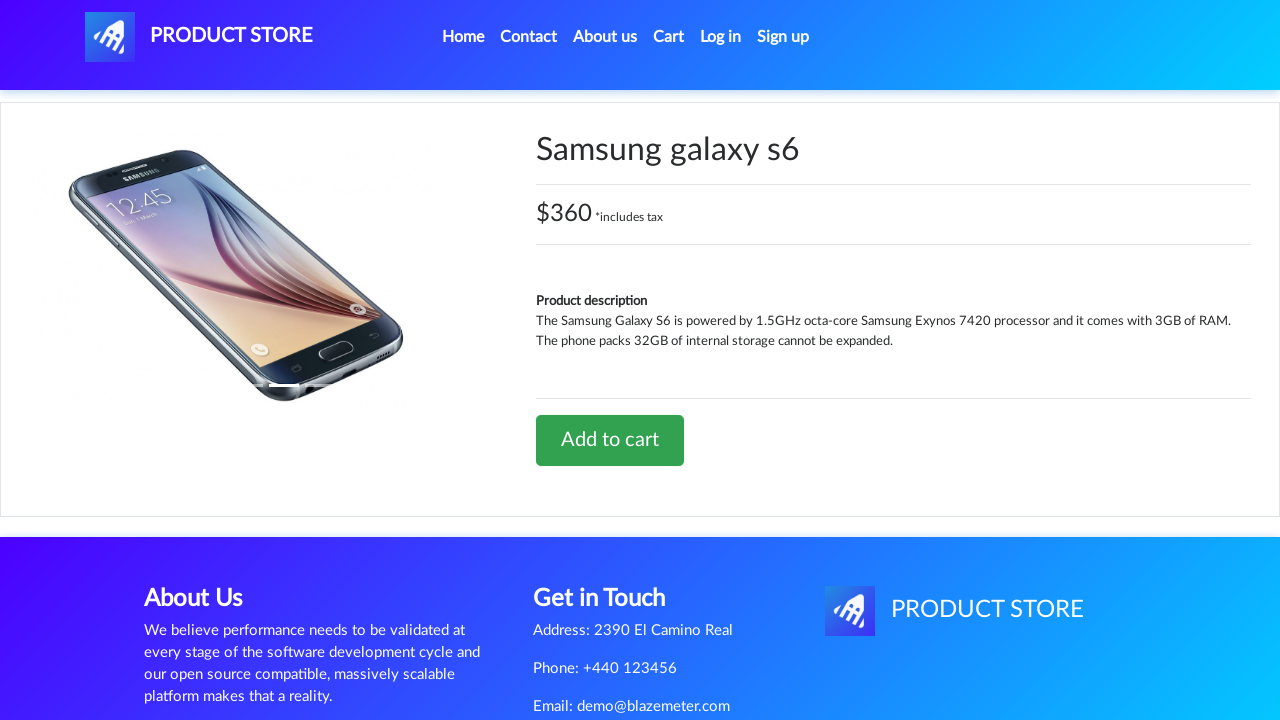

Set up dialog handler to accept alerts
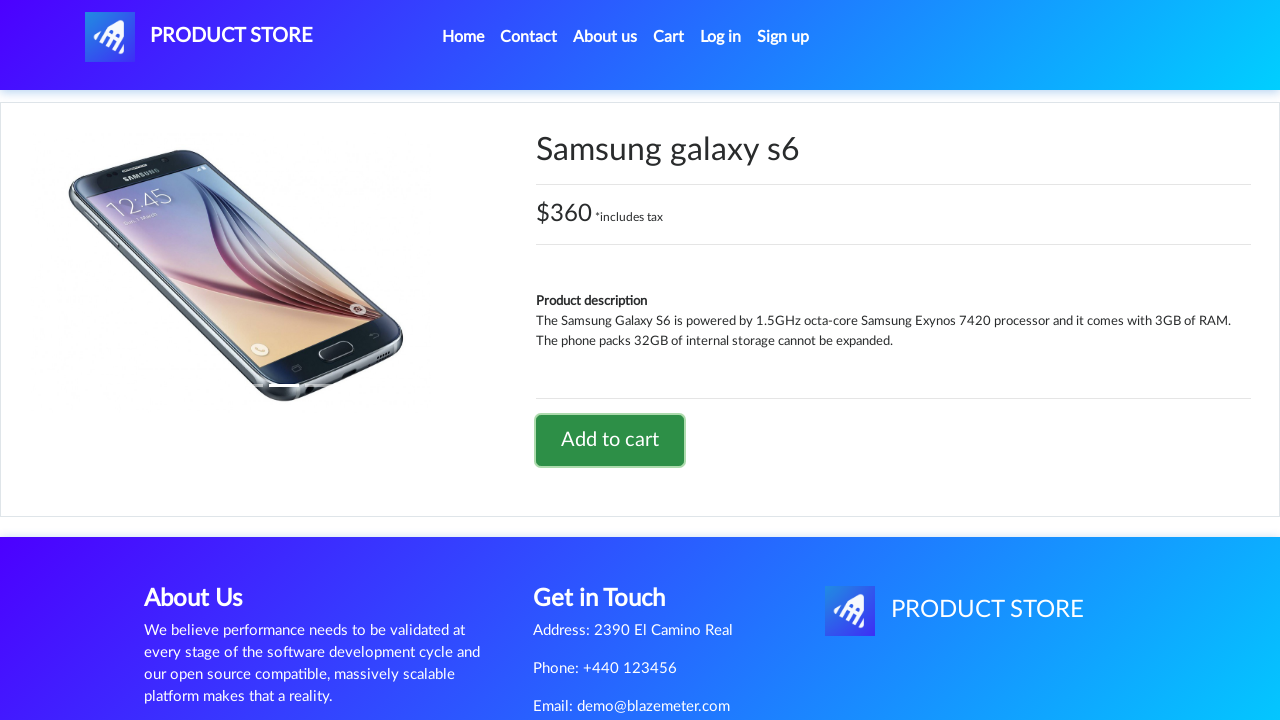

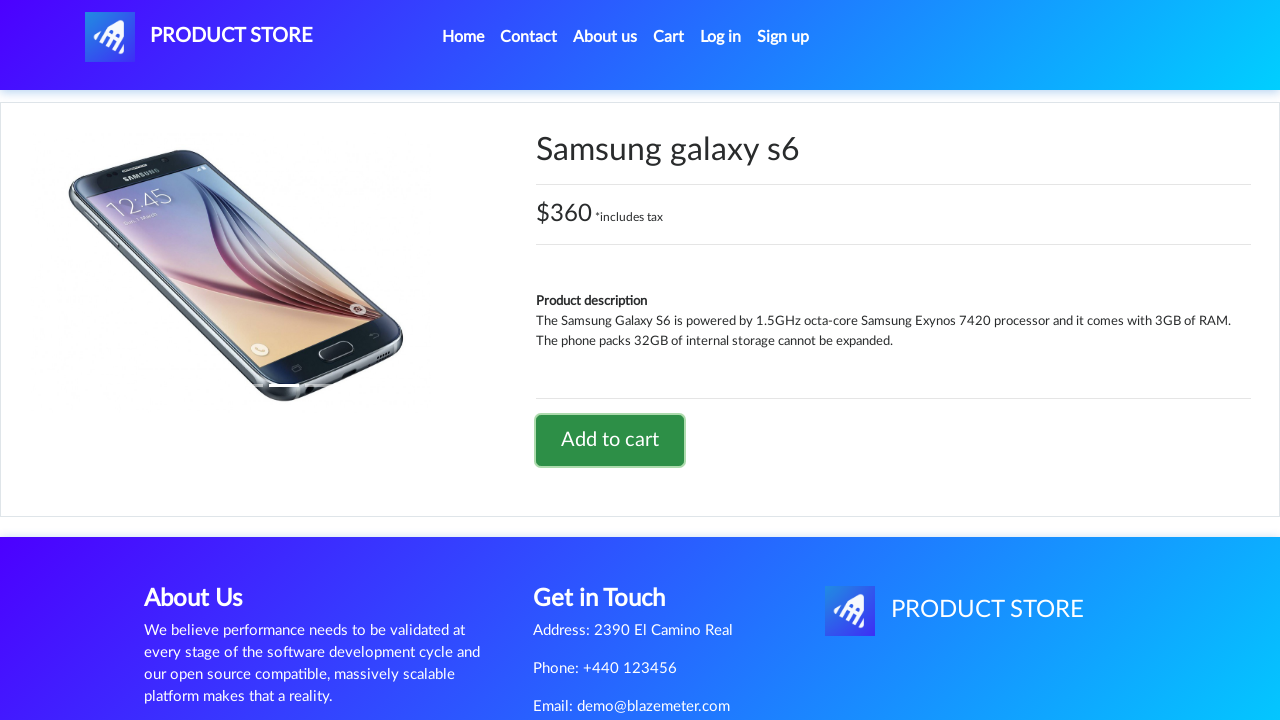